Navigates to MakeMyTrip hotel search results for Mumbai and verifies hotel listings are displayed

Starting URL: https://www.makemytrip.com/hotels/hotel-listing/?checkin=03152024&checkout=03162024&locusId=CTBOM&locusType=city&city=CTBOM&country=IN&searchText=Taj+Mahal+Hotel+Mumbai&roomStayQualifier=2e0e

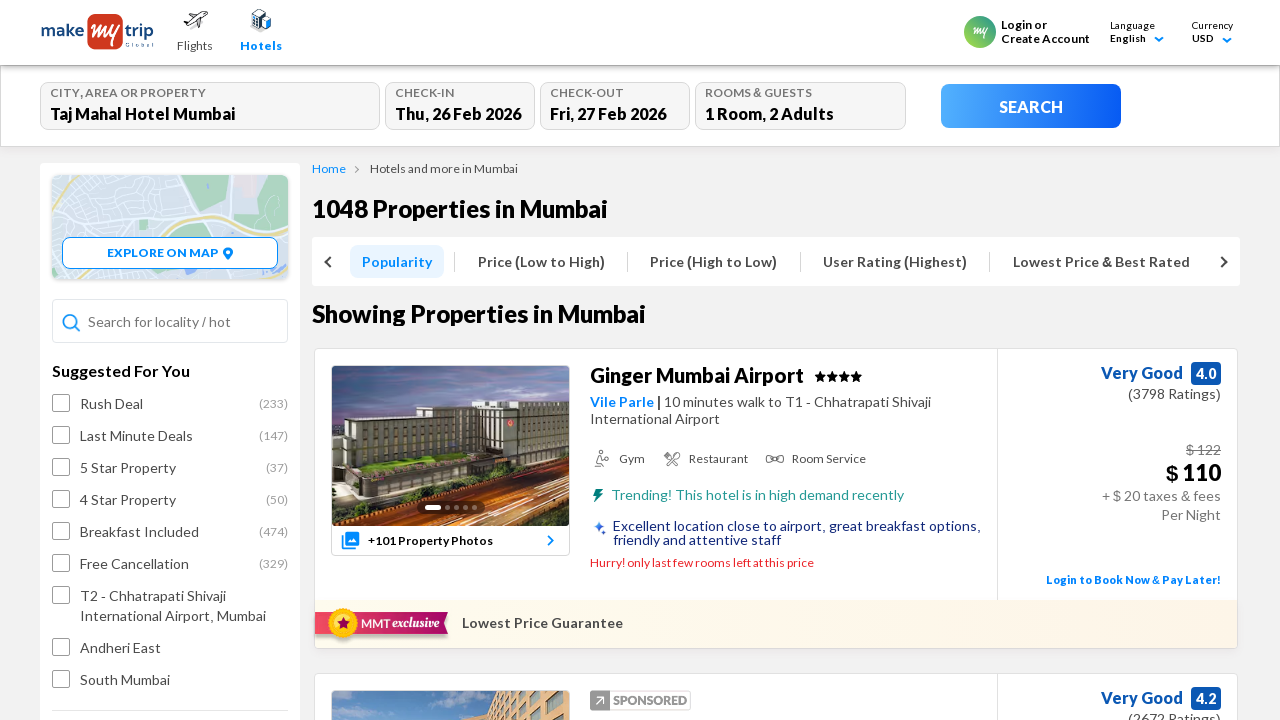

Waited 17 seconds for hotel listings to load
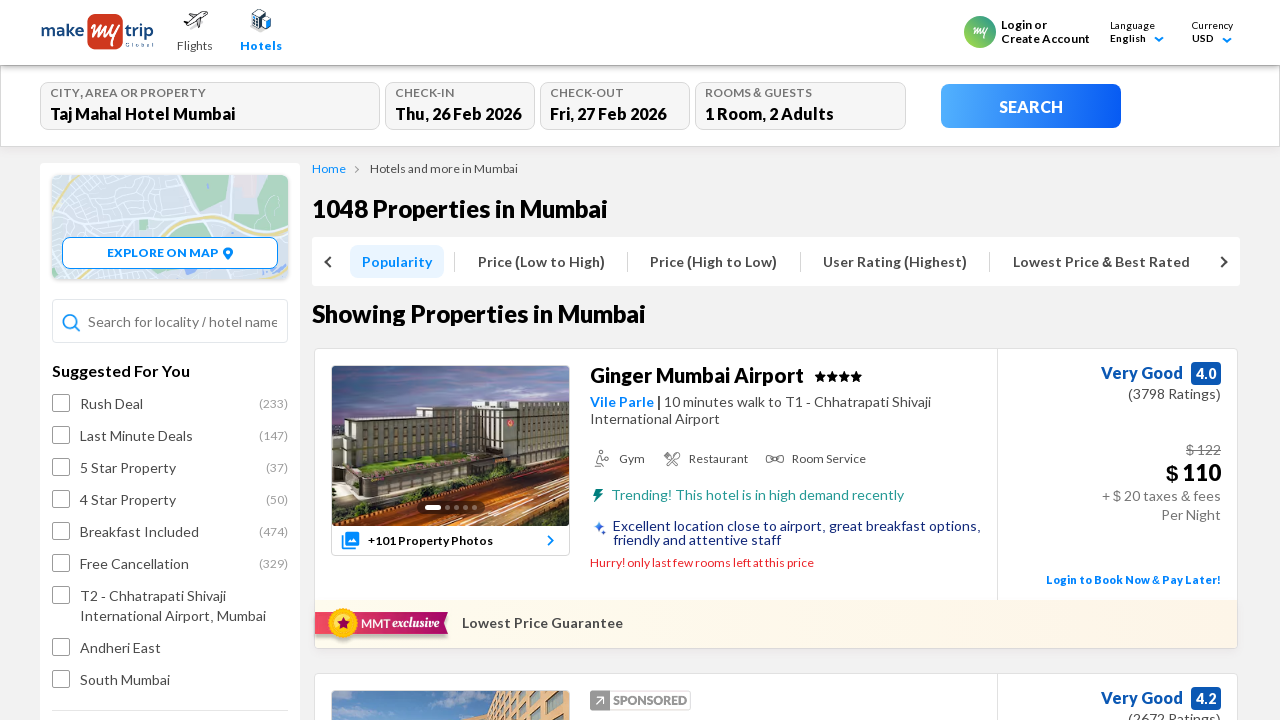

Located all hotel card elements
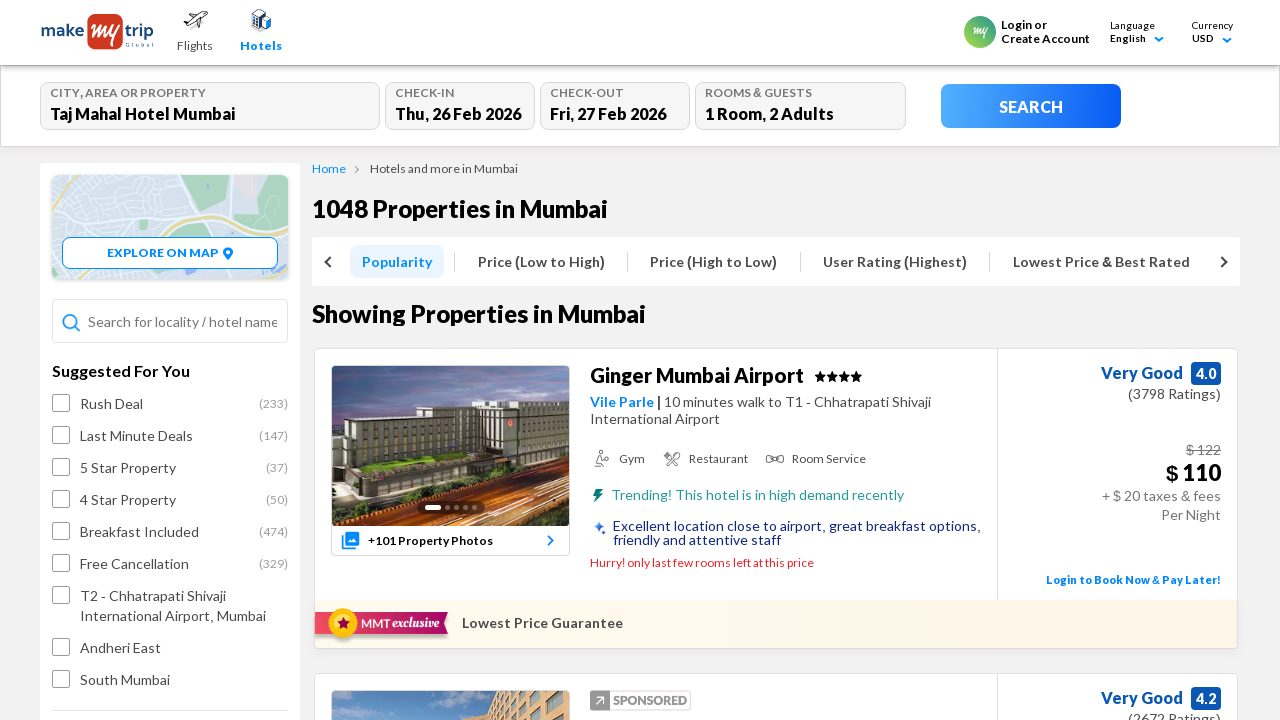

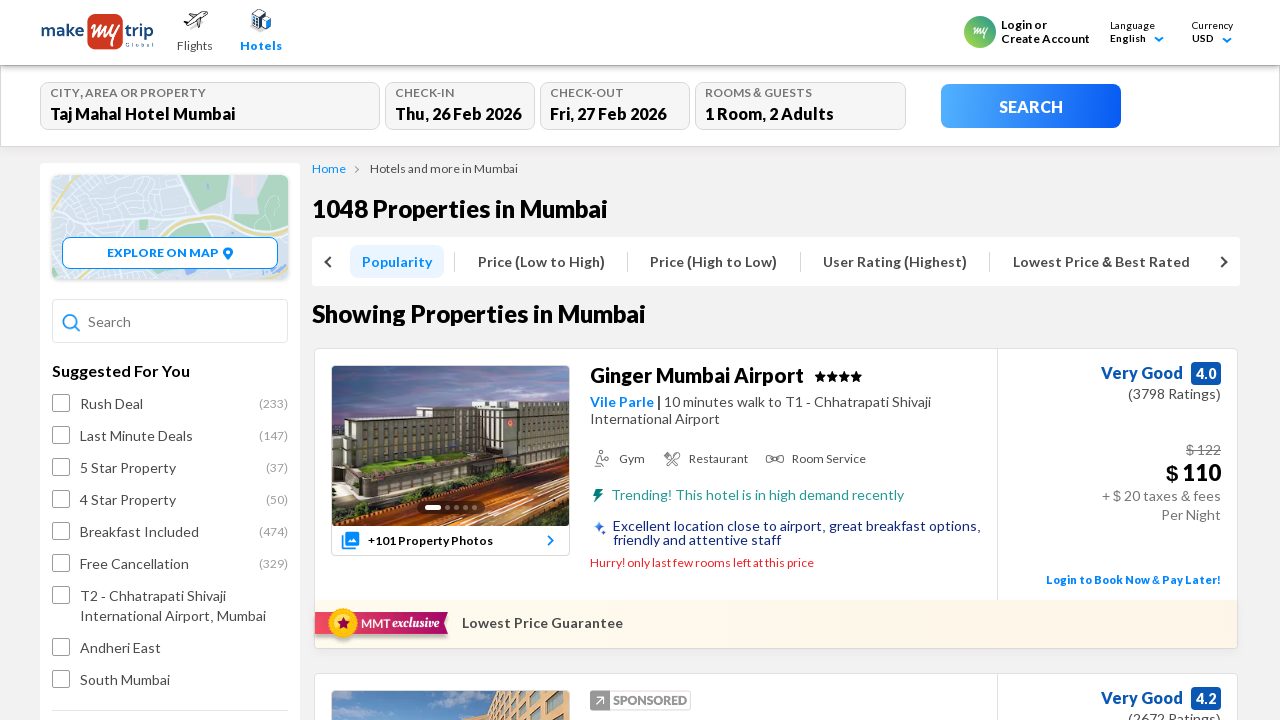